Tests drag and drop functionality by dragging an element from column A to column B on a demo page

Starting URL: https://the-internet.herokuapp.com/drag_and_drop

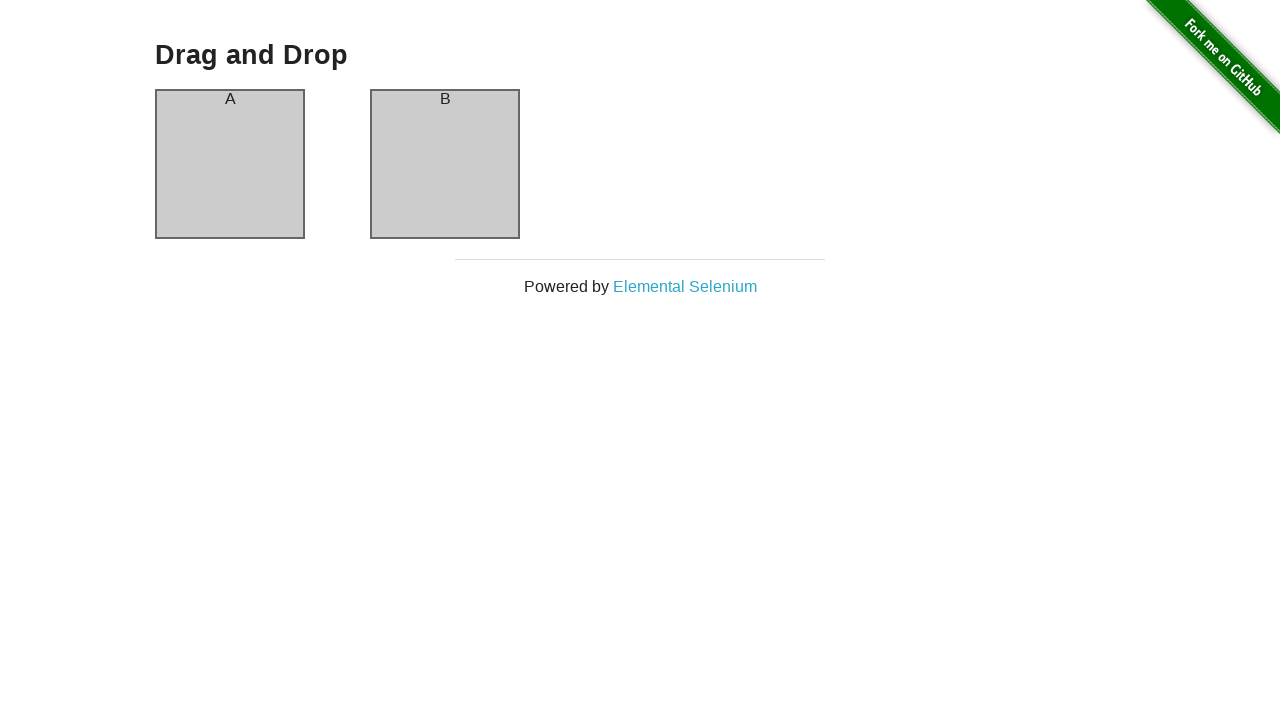

Navigated to drag and drop demo page
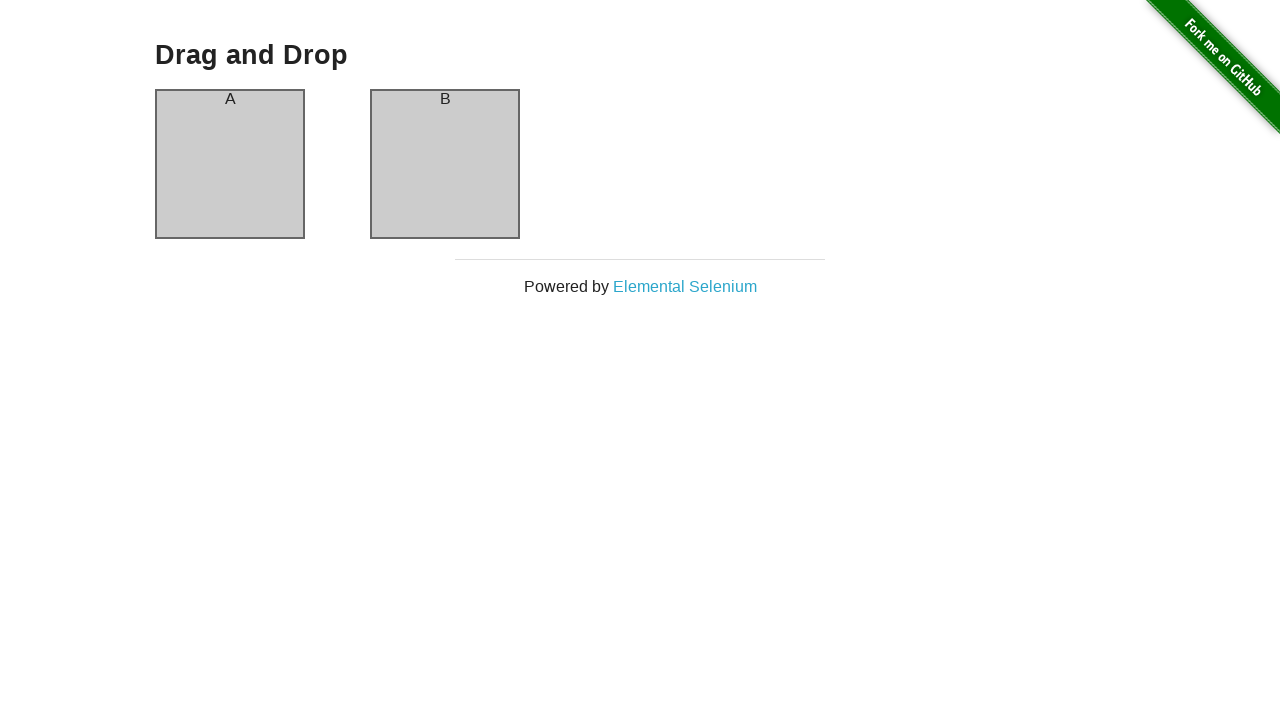

Located source element (column A)
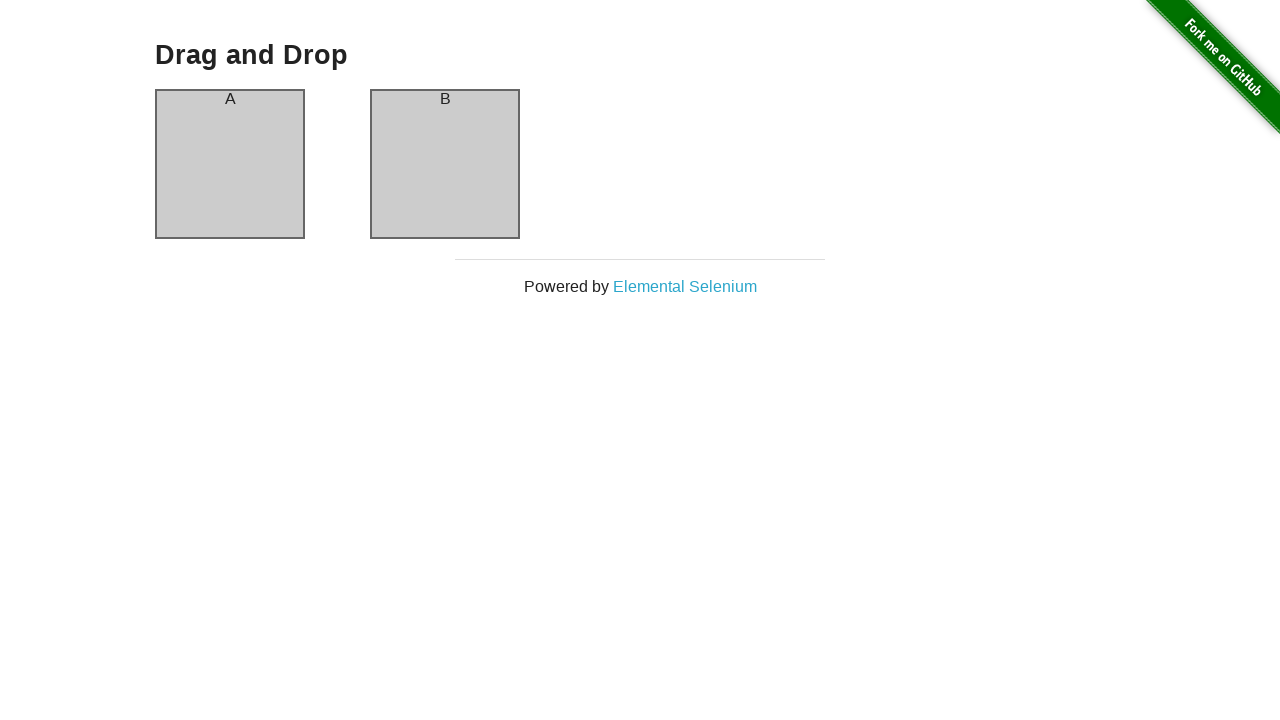

Located destination element (column B)
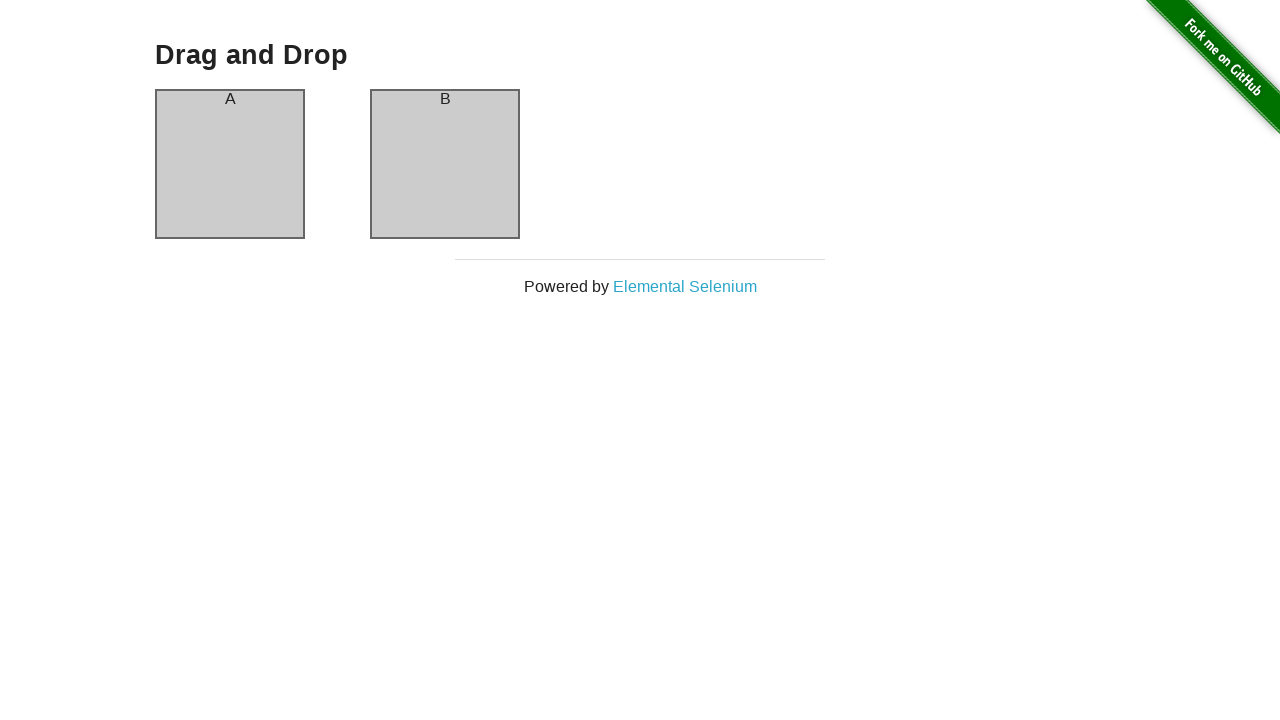

Dragged element from column A to column B at (445, 164)
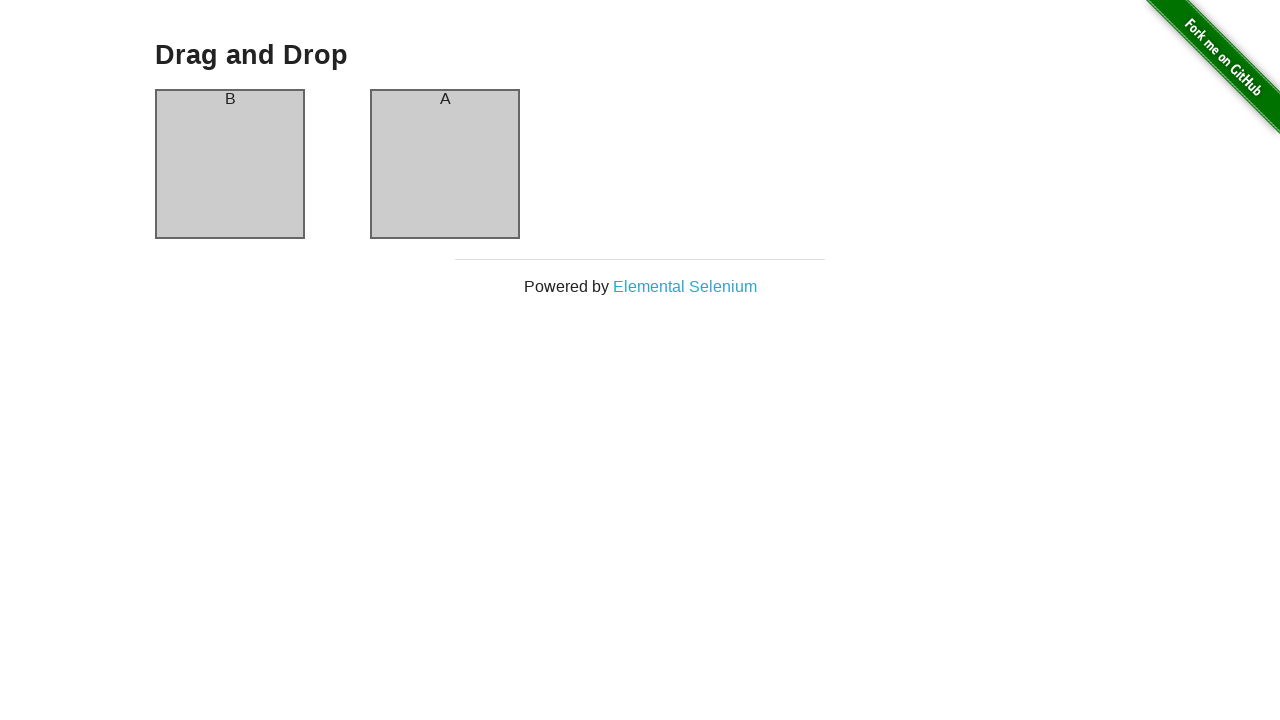

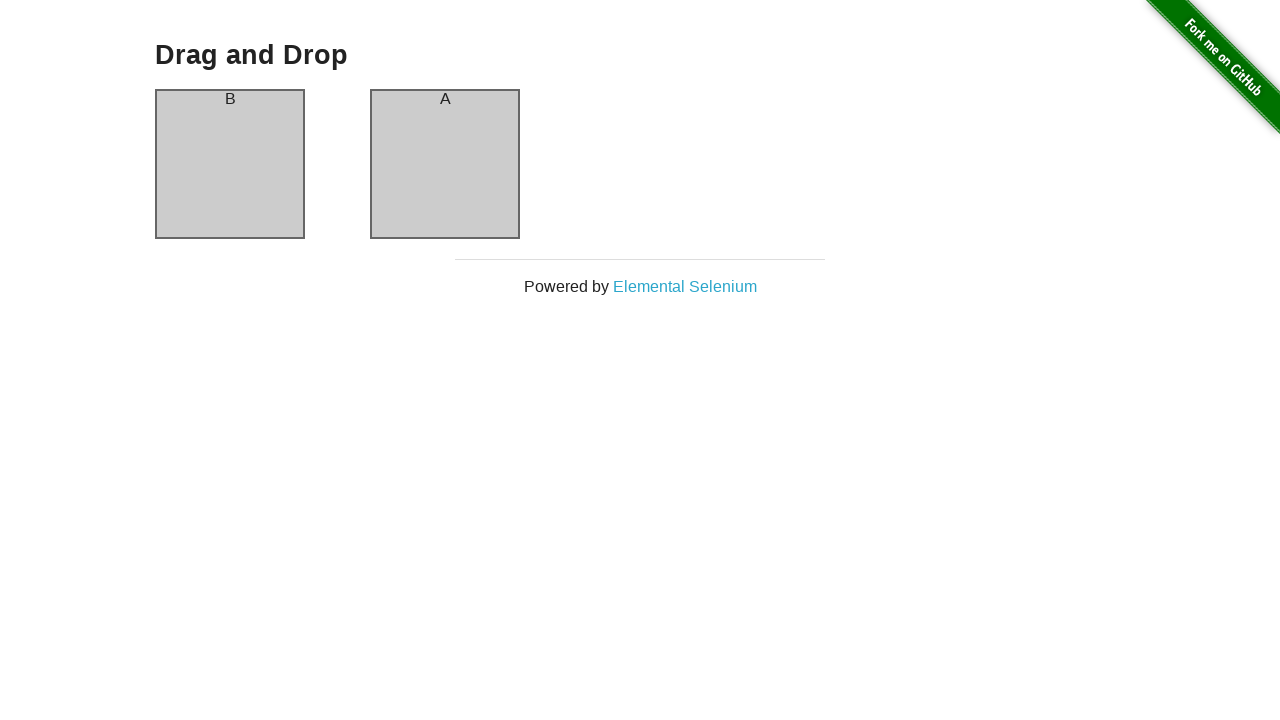